Navigates to GeeksforGeeks website and clicks on a link containing "Algo" using partial link text

Starting URL: https://www.geeksforgeeks.org/

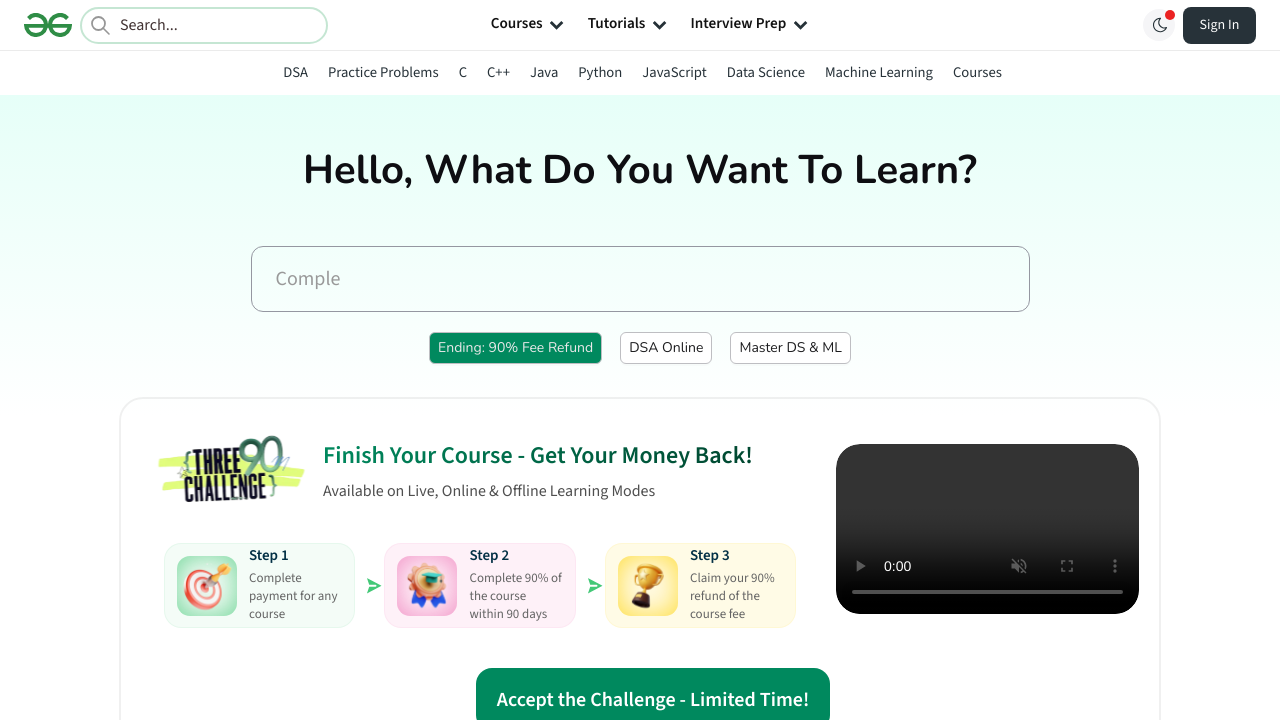

Navigated to GeeksforGeeks website
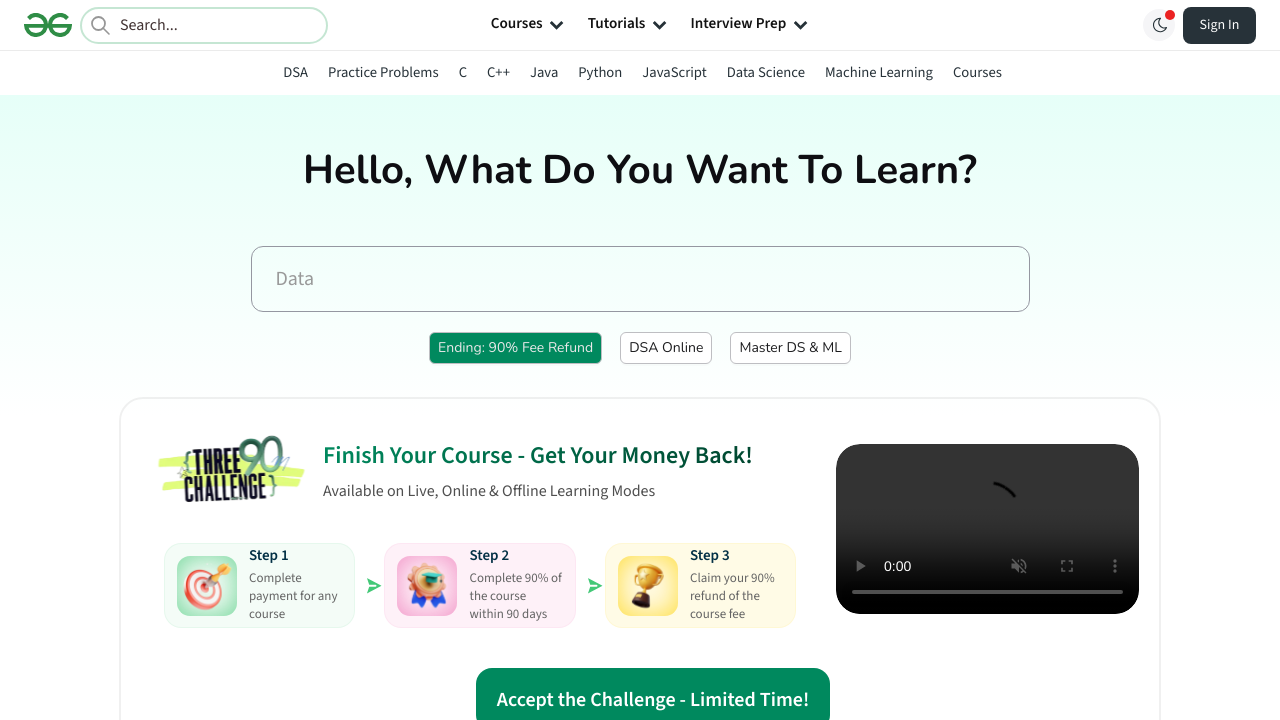

Clicked on link containing 'Algo' text at (370, 360) on text=Algo
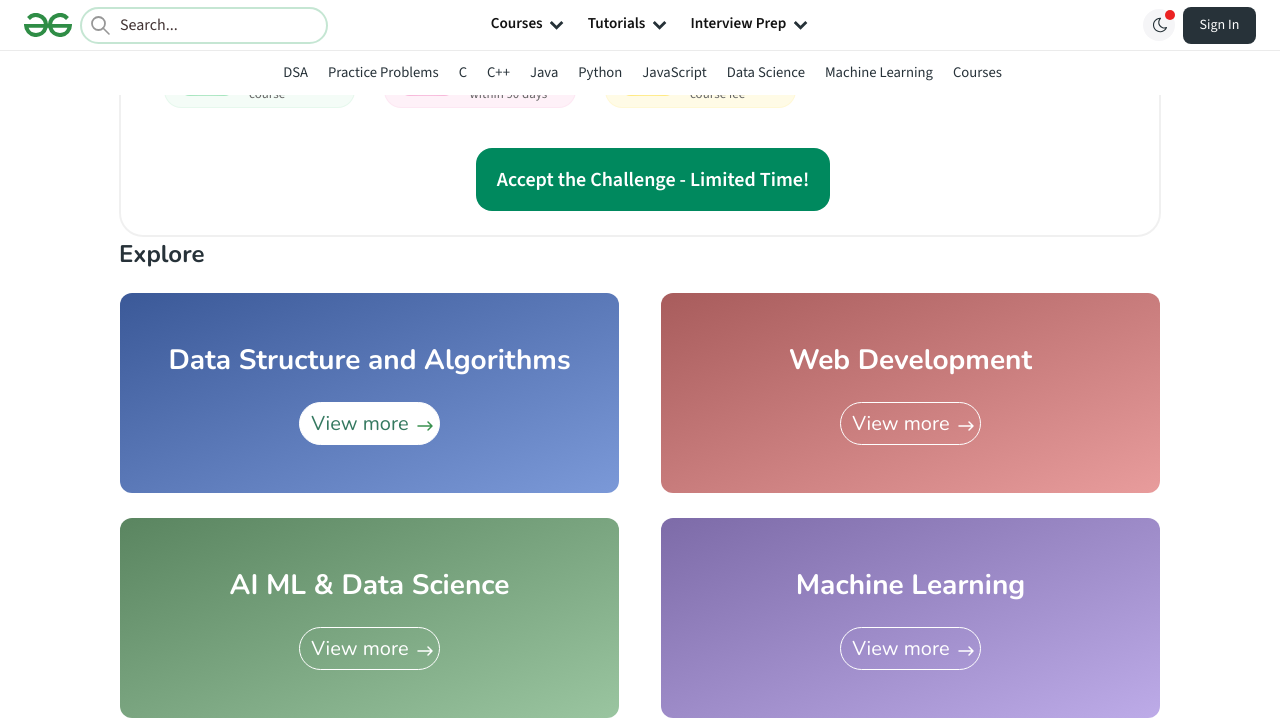

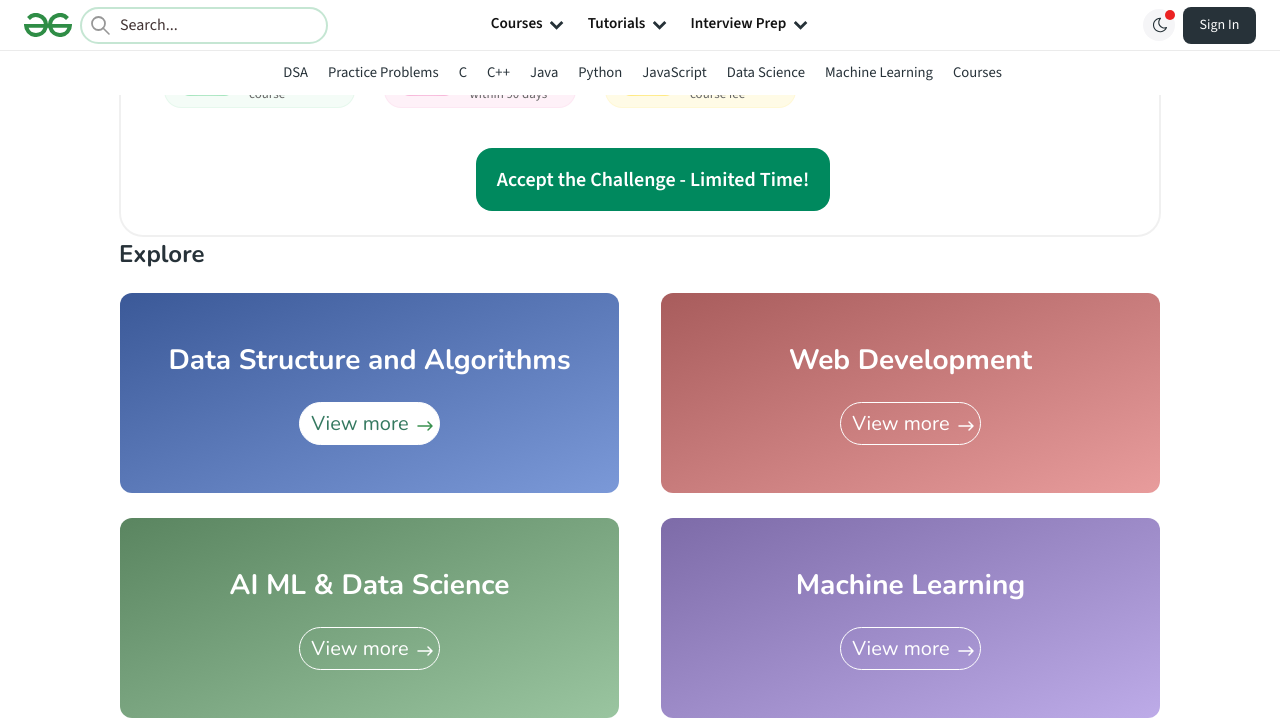